Tests that a saved change to an employee's name persists when switching between employees

Starting URL: https://devmountain-qa.github.io/employee-manager/1.2_Version/index.html

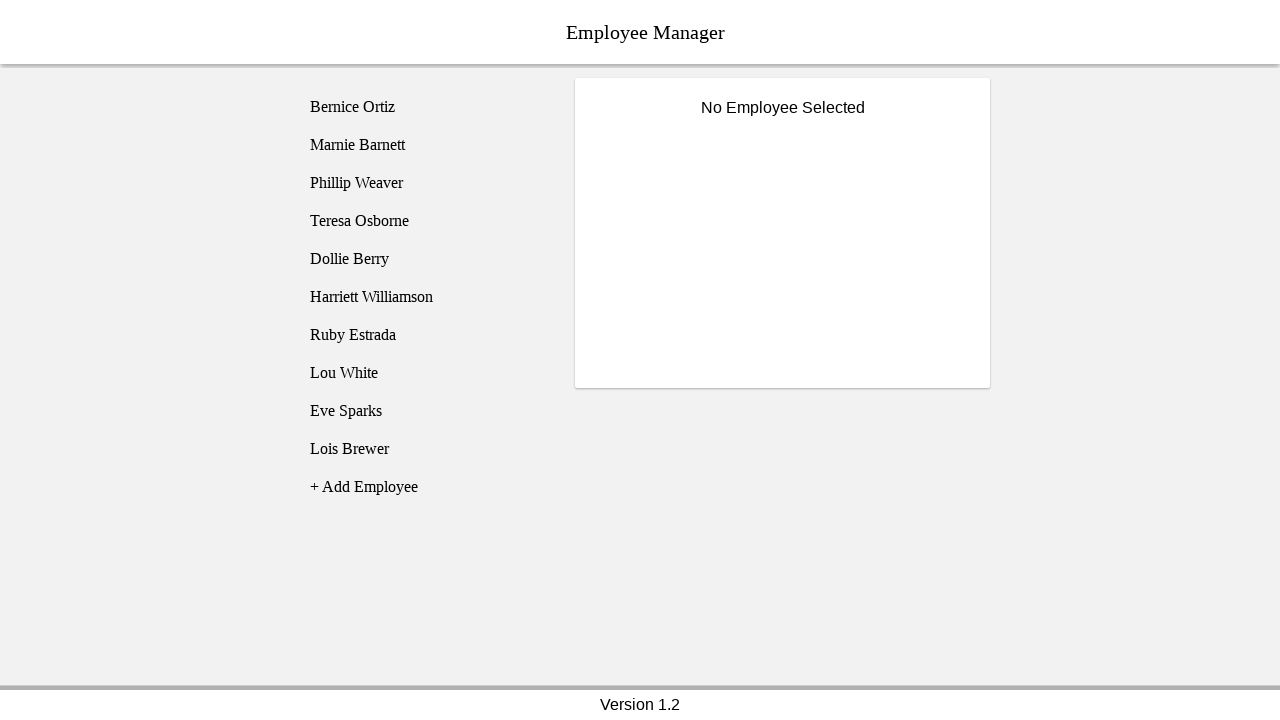

Clicked on Bernice Ortiz employee at (425, 107) on [name='employee1']
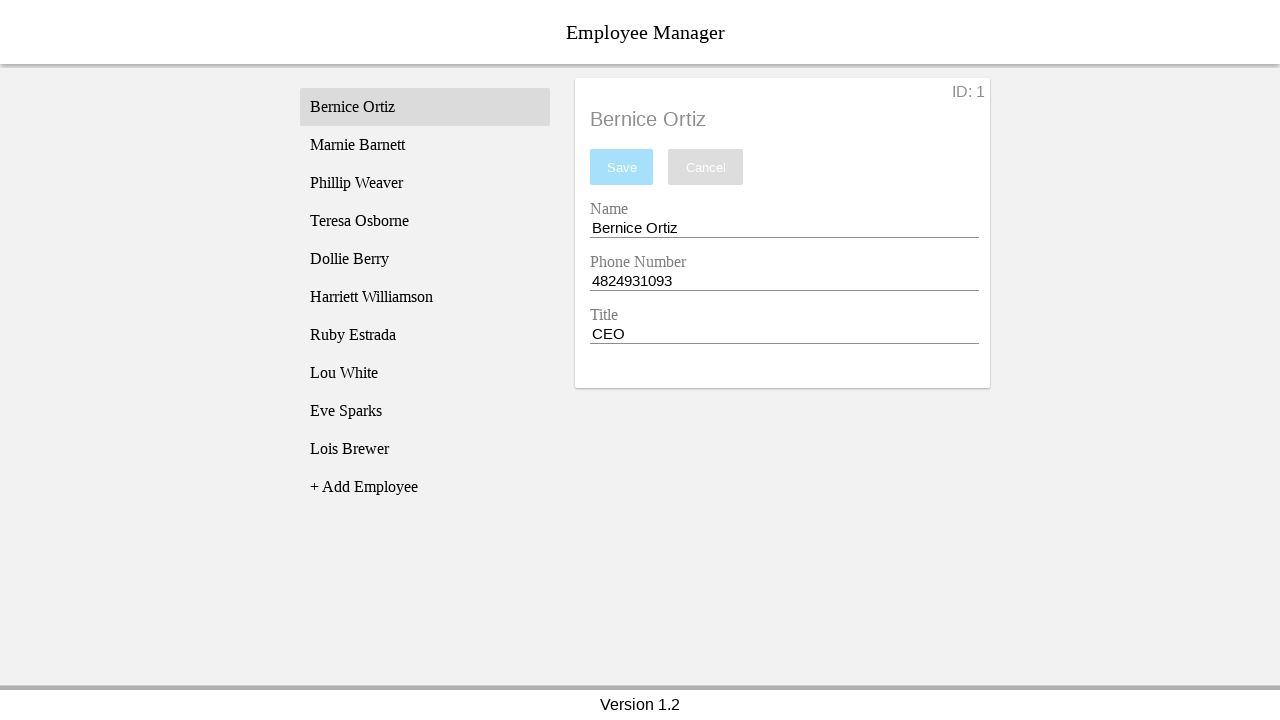

Name input field became visible
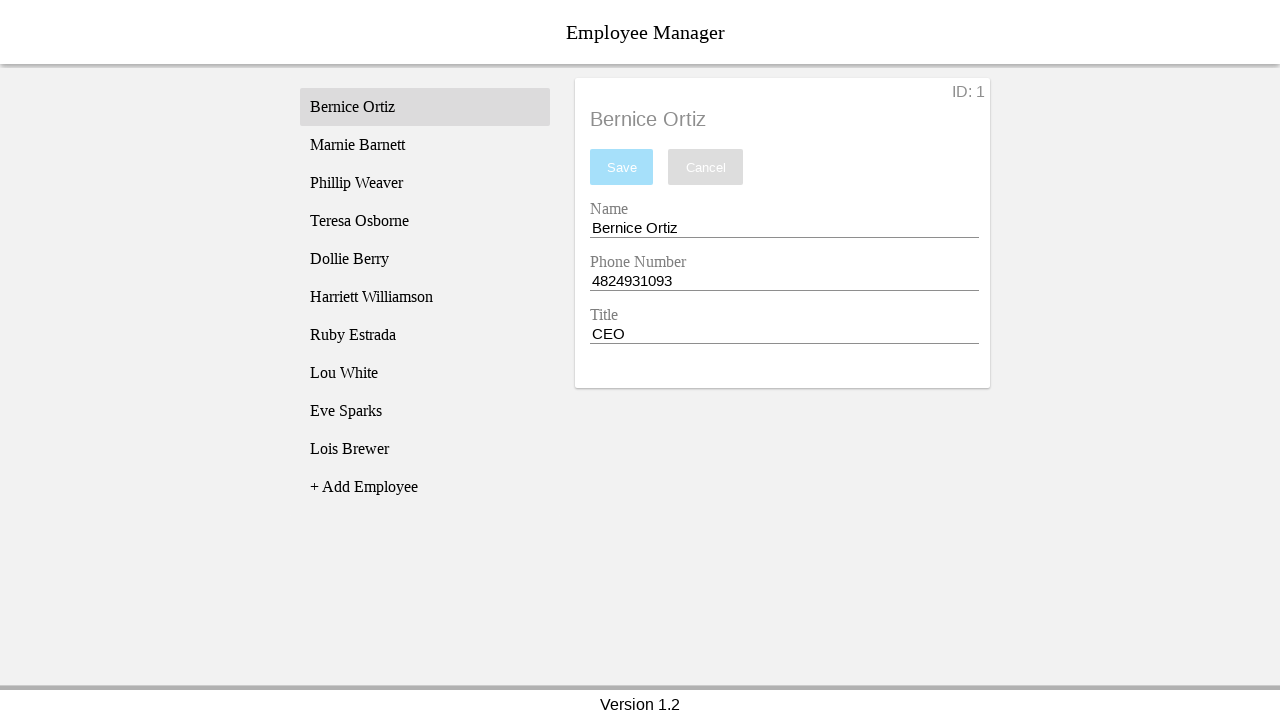

Cleared and filled name input with 'Test Name' on [name='nameEntry']
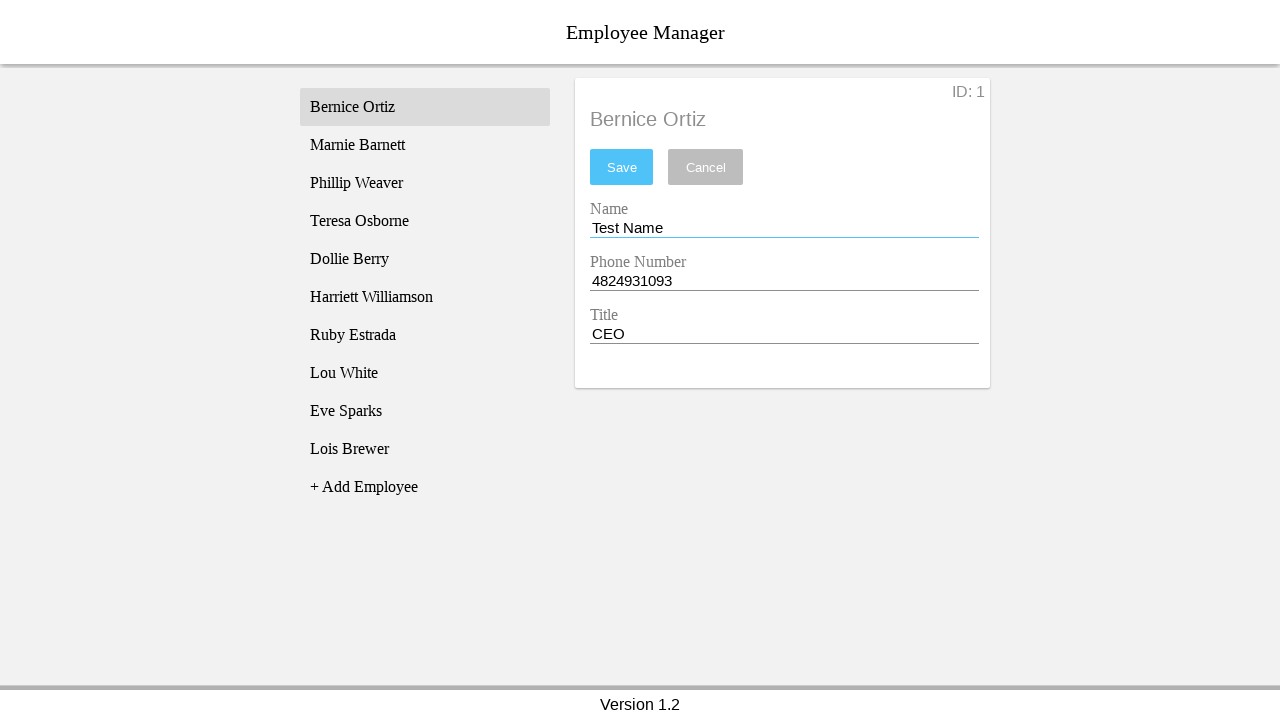

Clicked save button to persist the name change at (622, 167) on #saveBtn
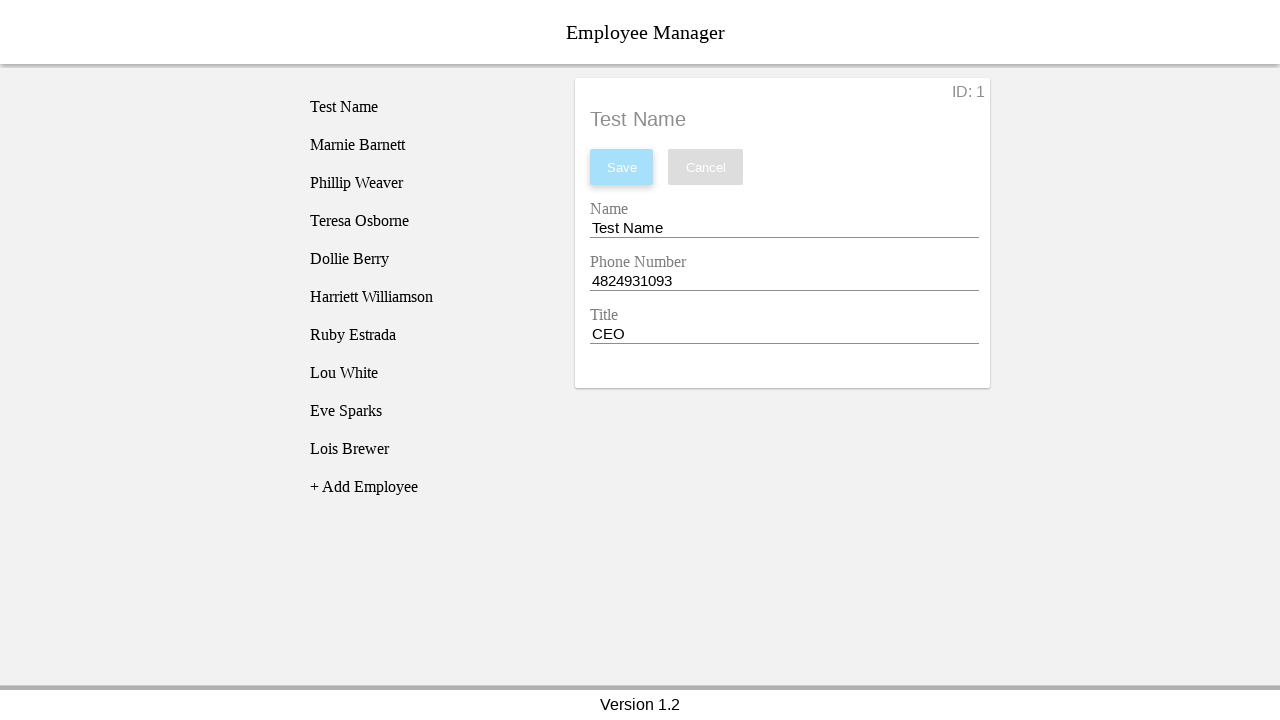

Clicked on Phillip Weaver employee at (425, 183) on [name='employee3']
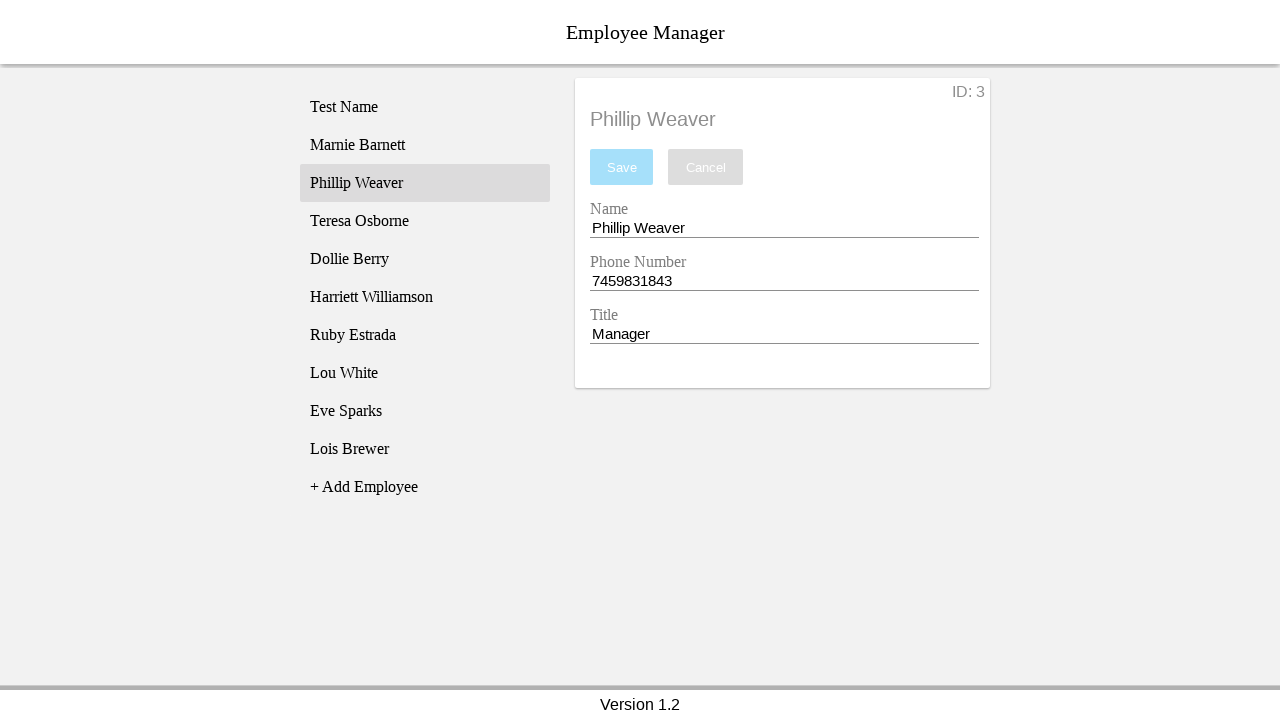

Phillip Weaver's name displayed in employee title
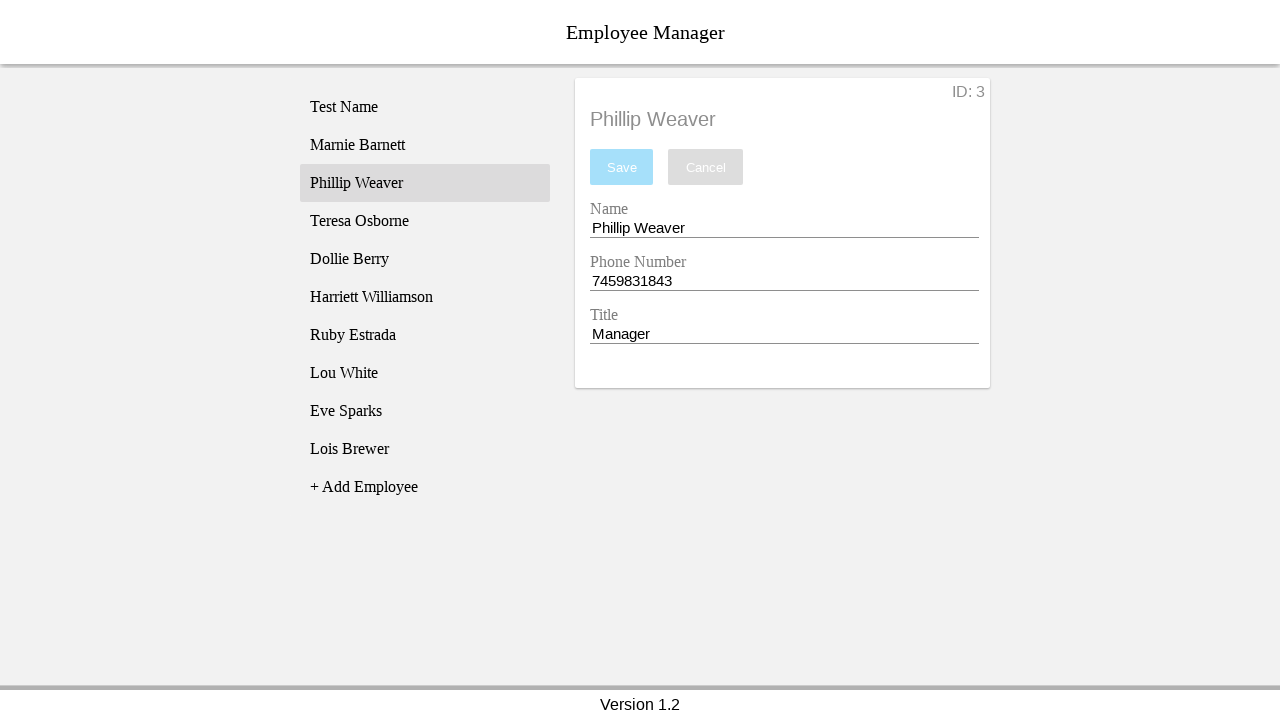

Clicked back on Bernice Ortiz employee record at (425, 107) on [name='employee1']
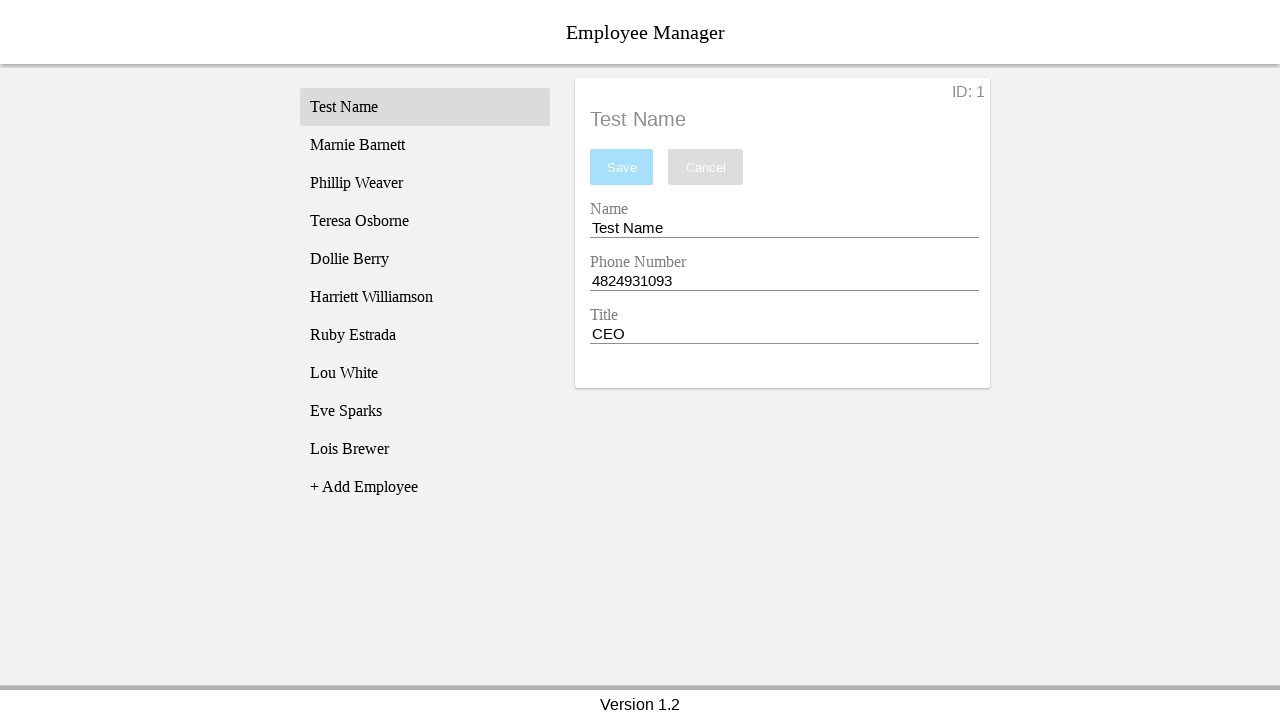

Retrieved name field value from Bernice's record
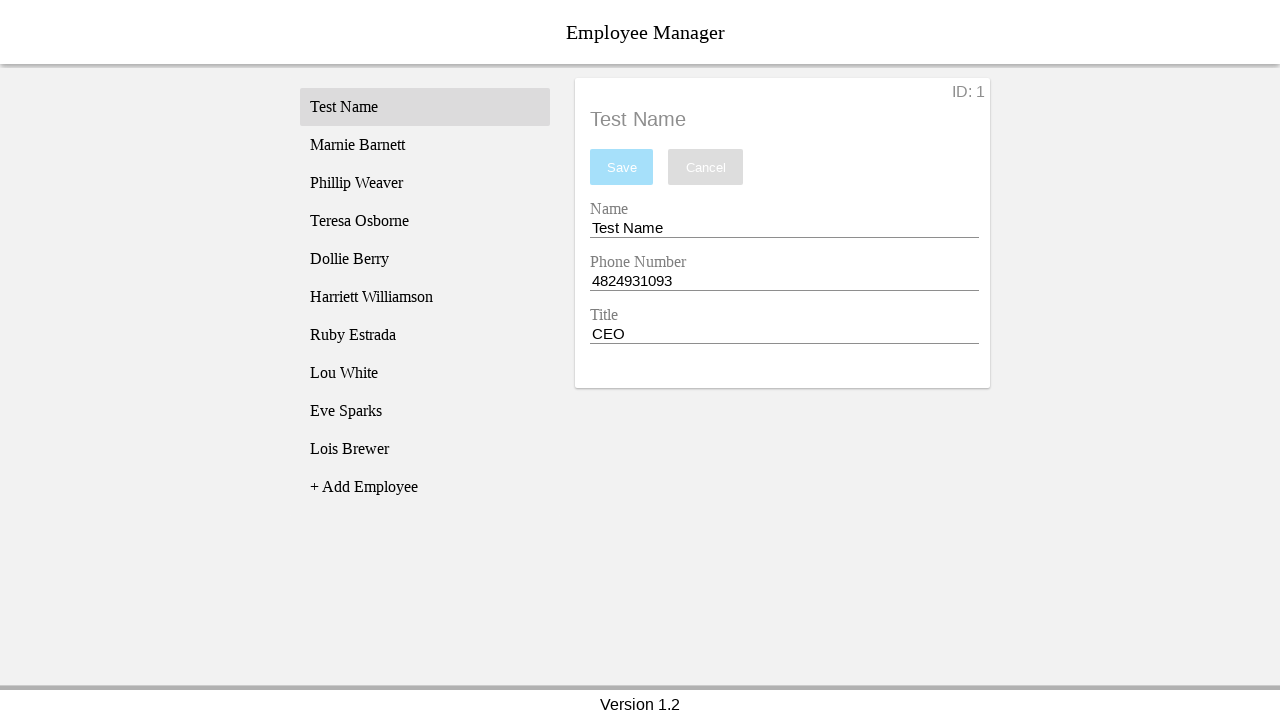

Verified that saved name change 'Test Name' persists for Bernice Ortiz
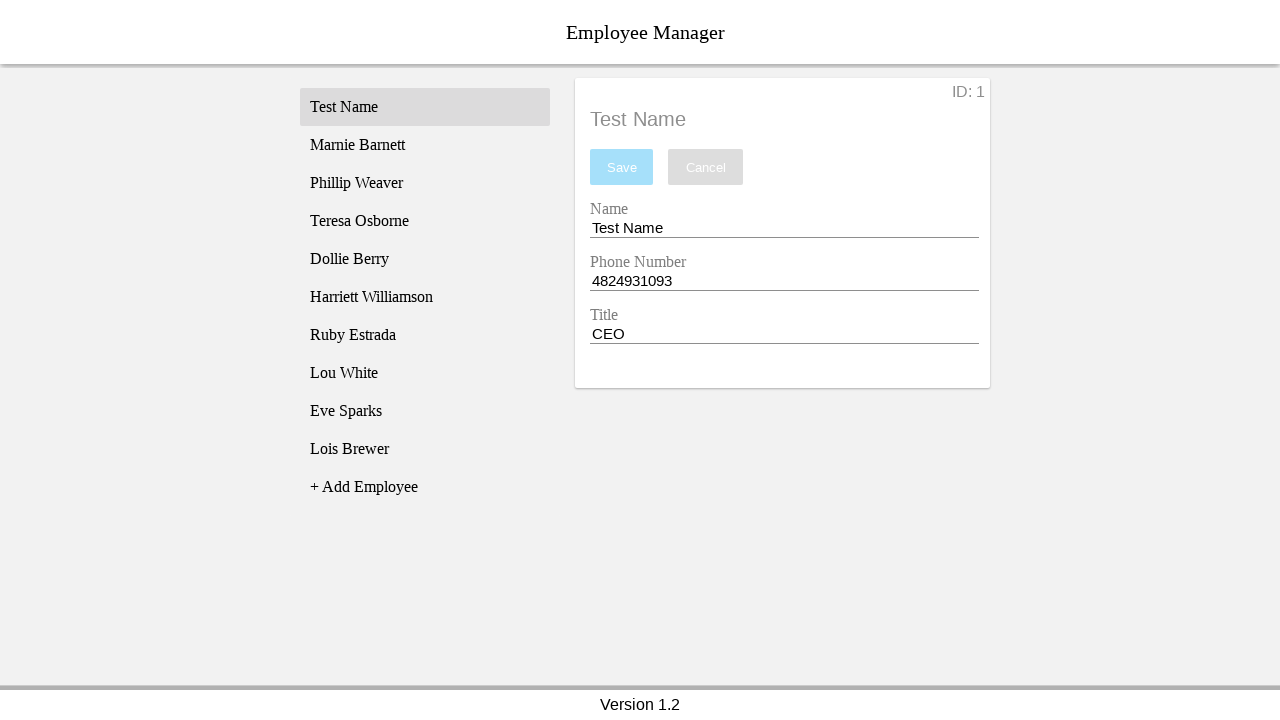

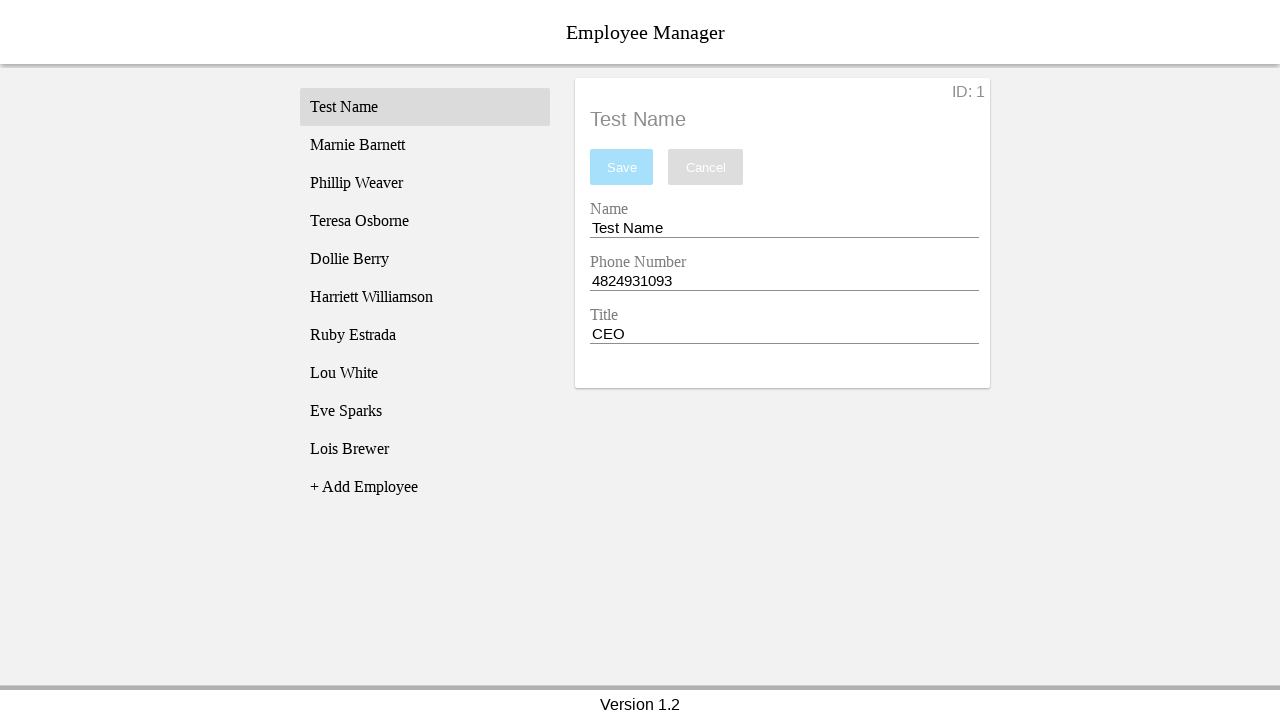